Tests that the password field handles special characters appropriately

Starting URL: https://www.saucedemo.com/

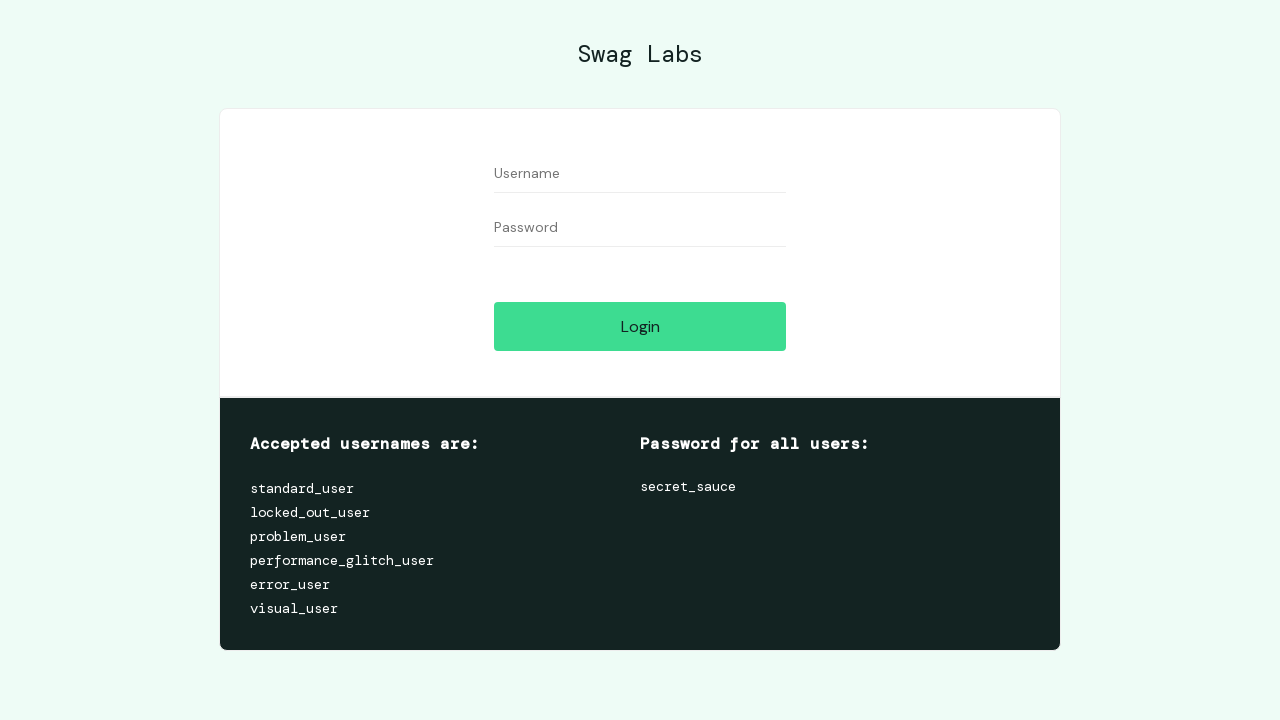

Filled password field with special characters: !@#$%^&*() on #password
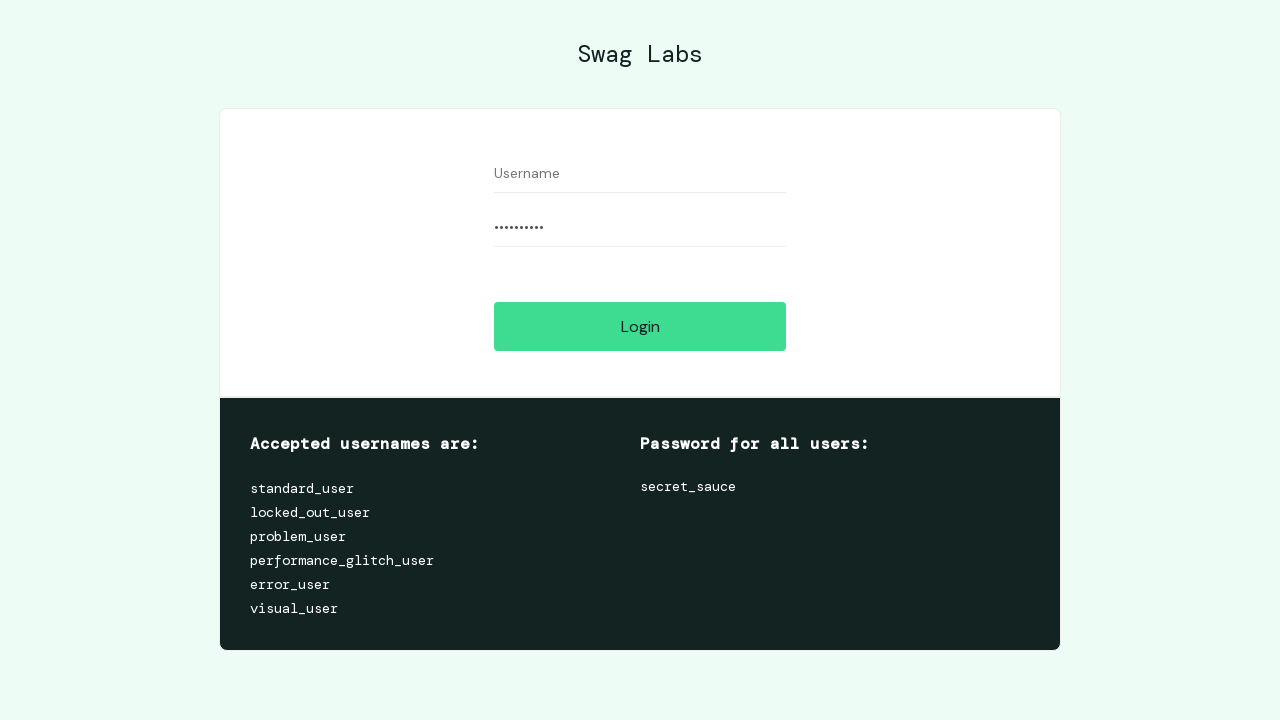

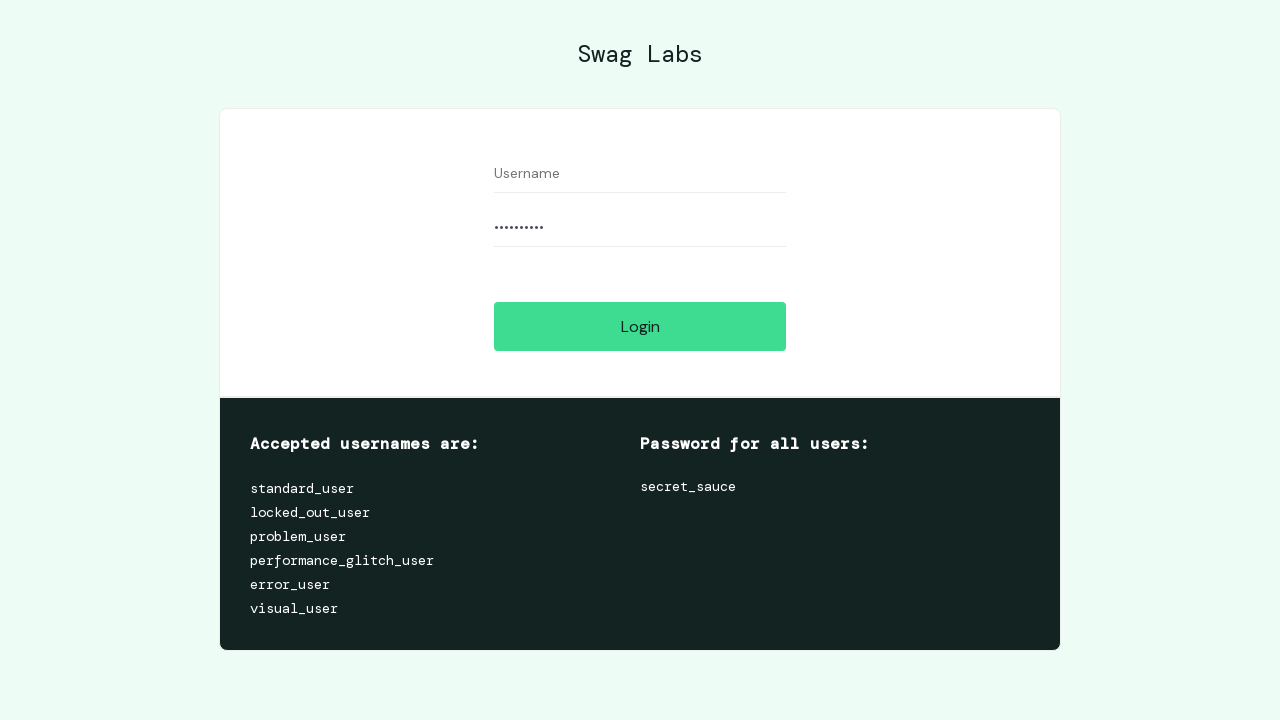